Tests sortable data tables by navigating to the tables page and clicking the First Name column header to sort the table.

Starting URL: http://the-internet.herokuapp.com

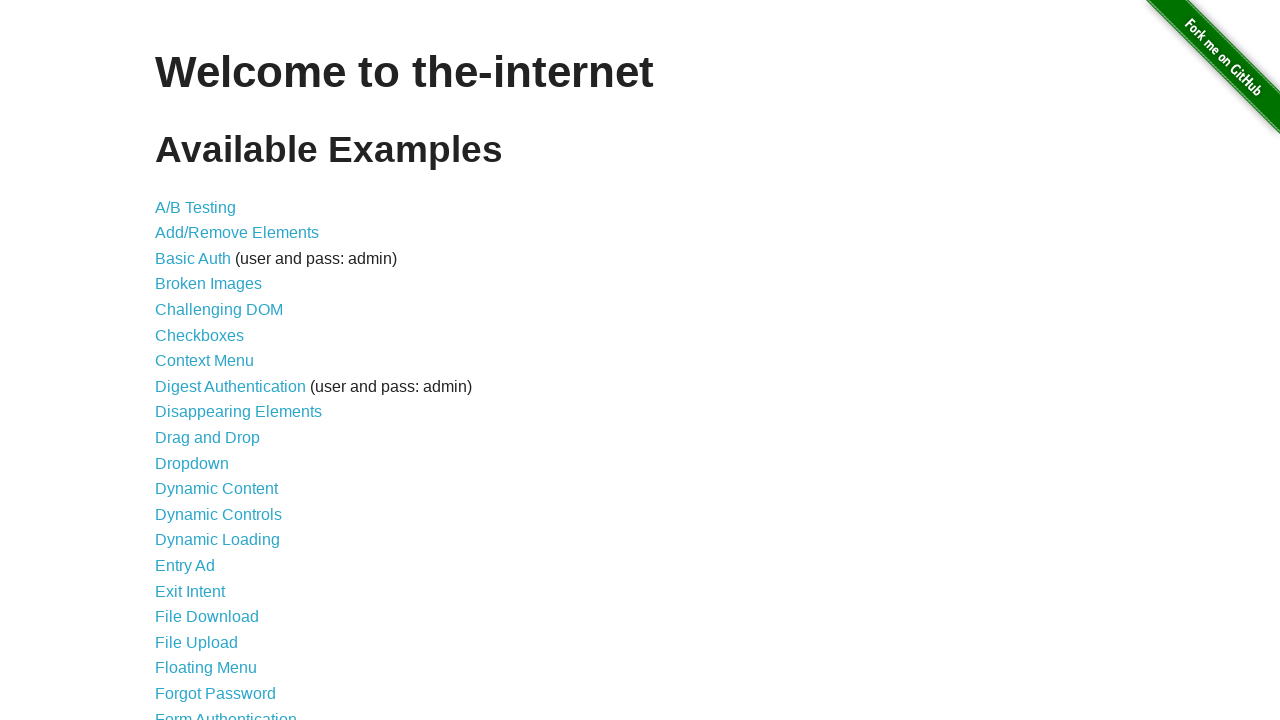

Navigated to the-internet.herokuapp.com homepage
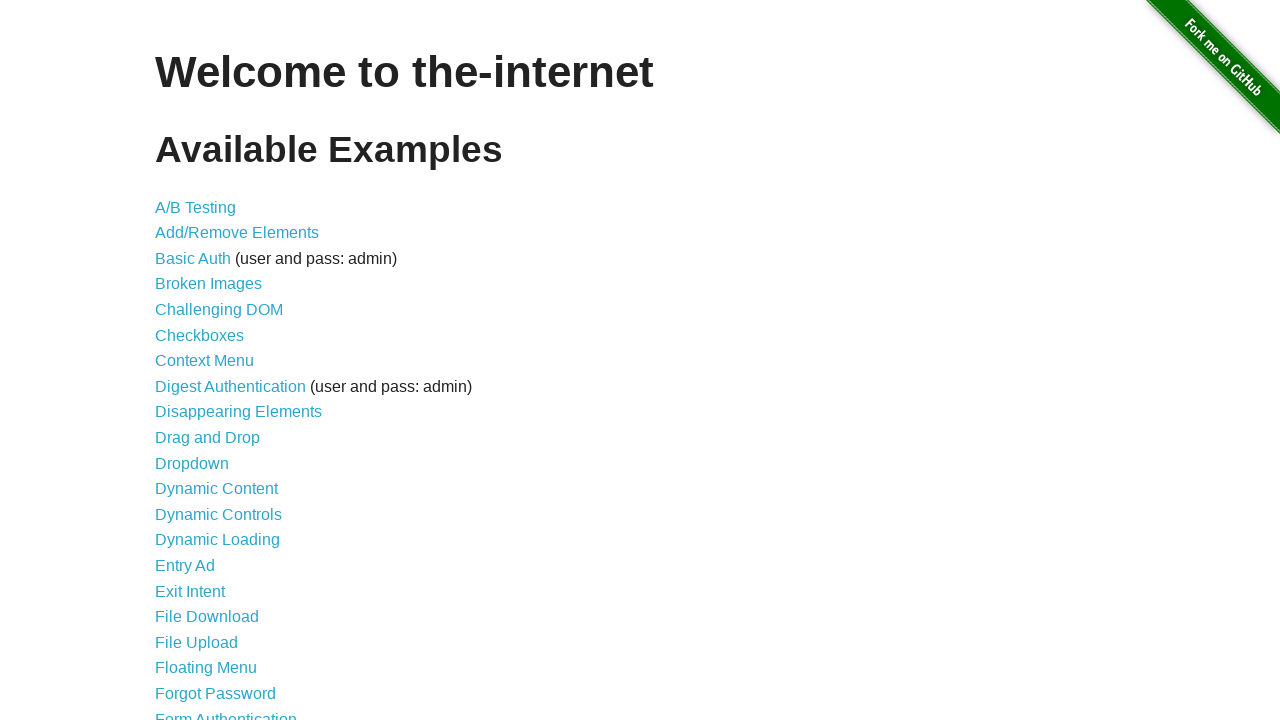

Clicked on Sortable Data Tables link at (230, 574) on xpath=//*[@id='content']//*[text()='Sortable Data Tables']
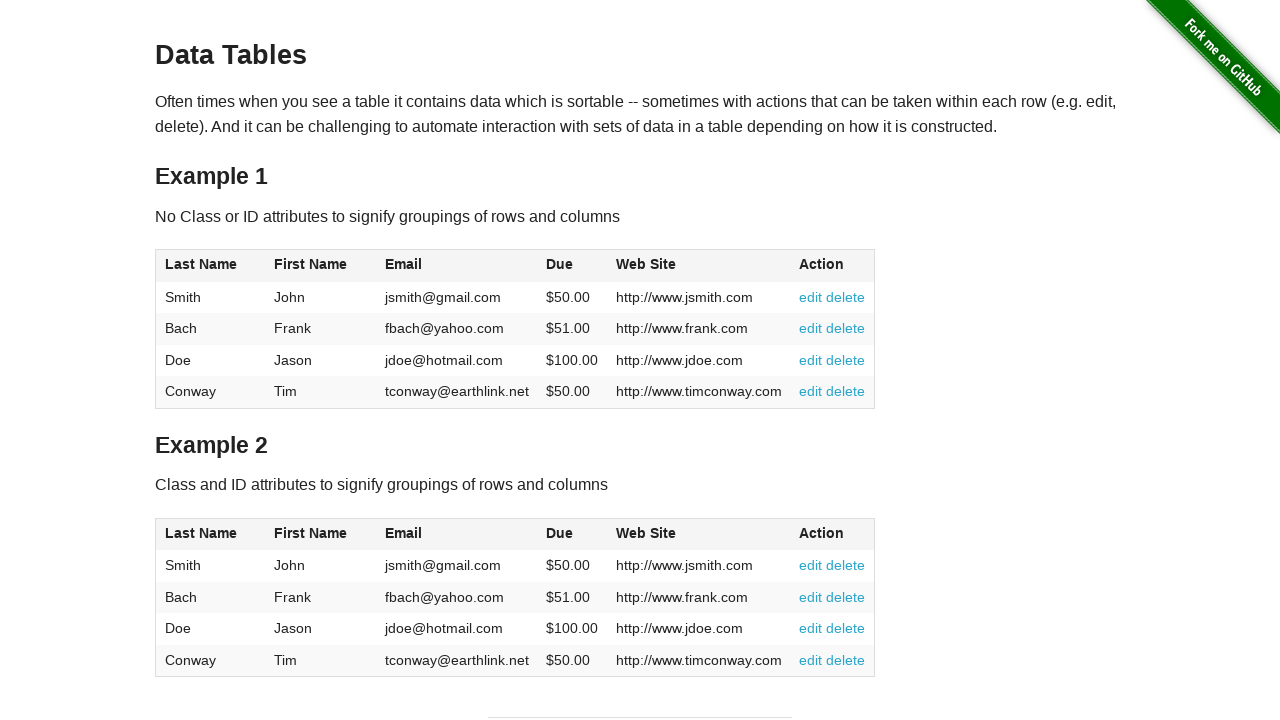

Clicked First Name column header to sort table at (311, 264) on xpath=//*[@id='table1']//*[text()='First Name']
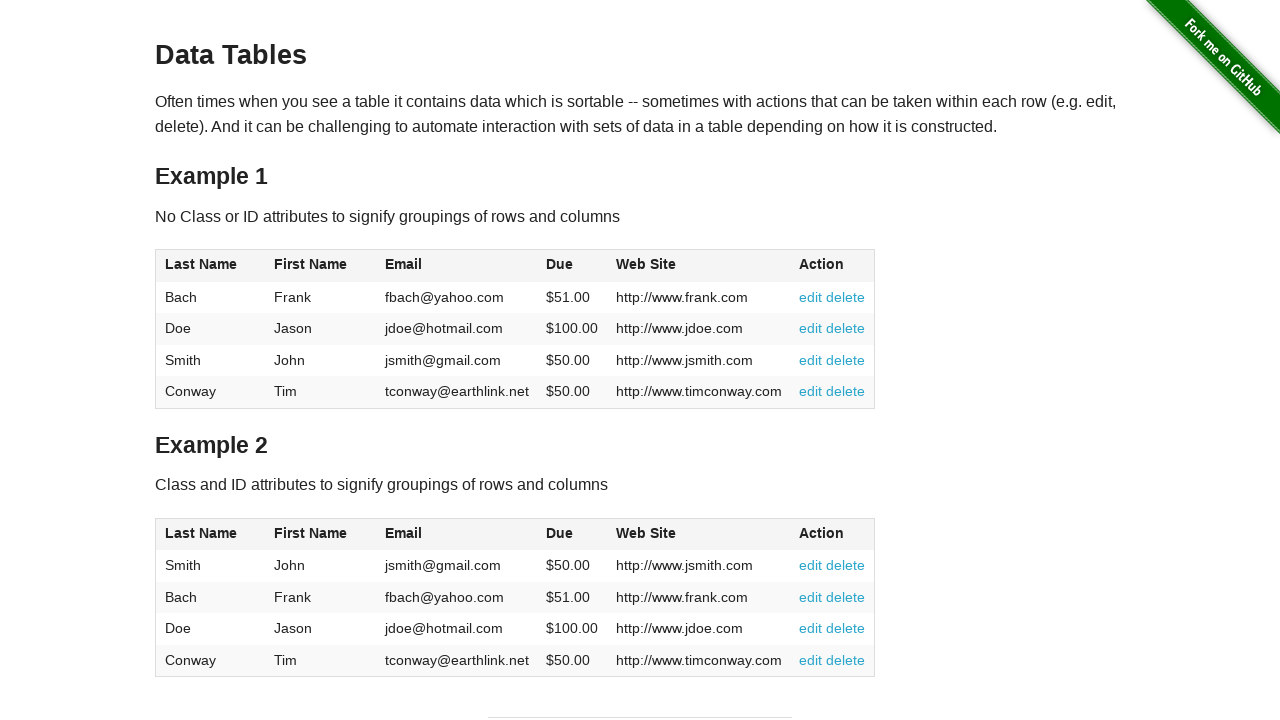

Table rows loaded and are visible
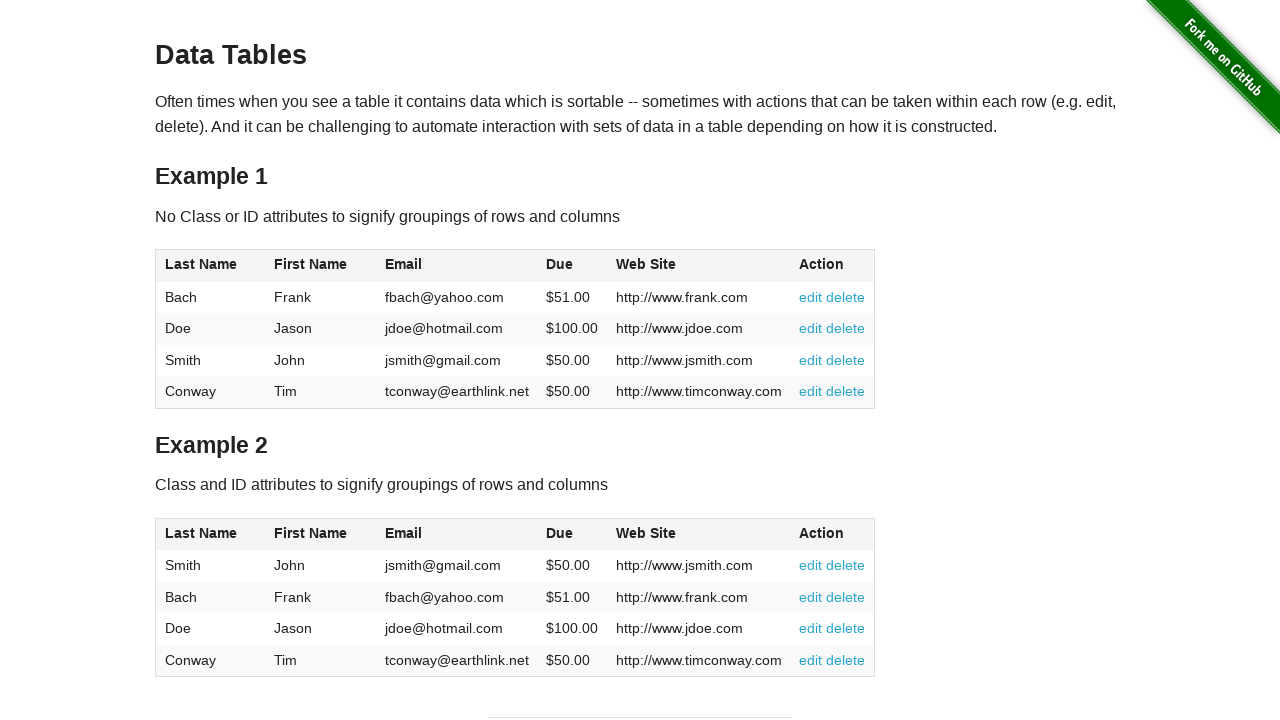

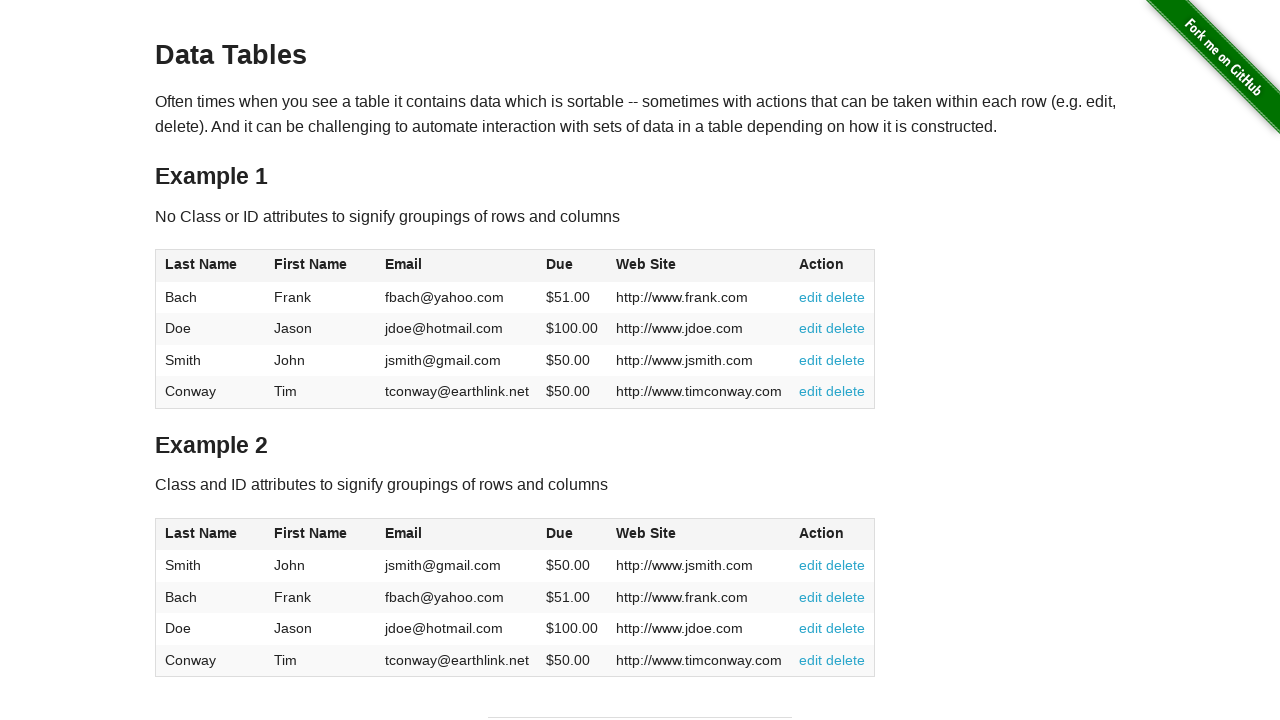